Tests browser navigation functionality by navigating to a page, then using back, forward, and refresh navigation methods

Starting URL: https://www.dominos.ae/en/

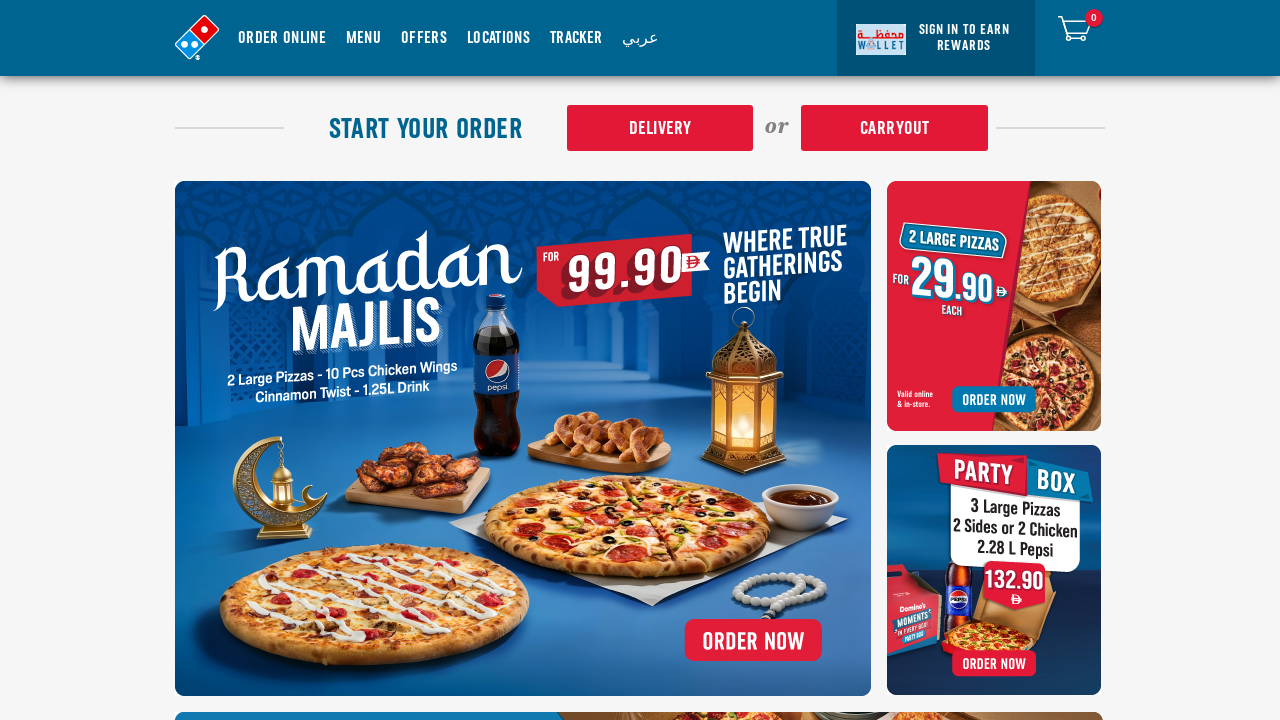

Navigated back to previous page
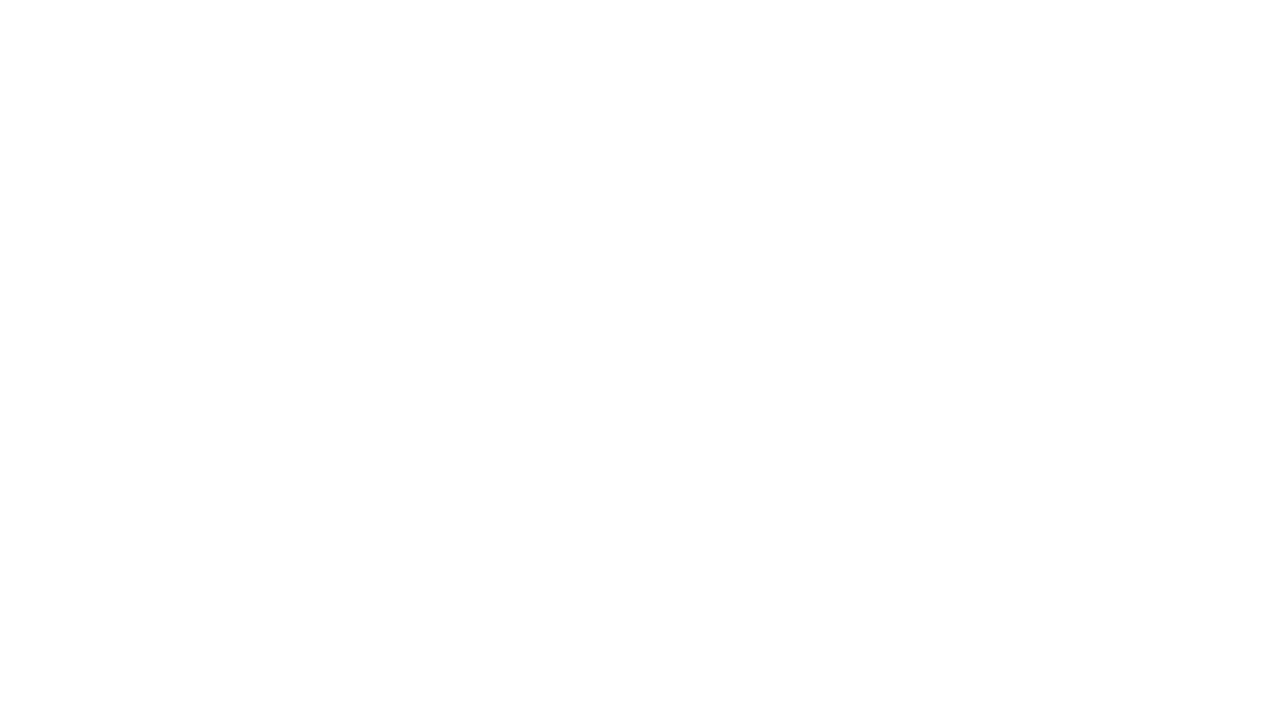

Navigated forward to return to original page
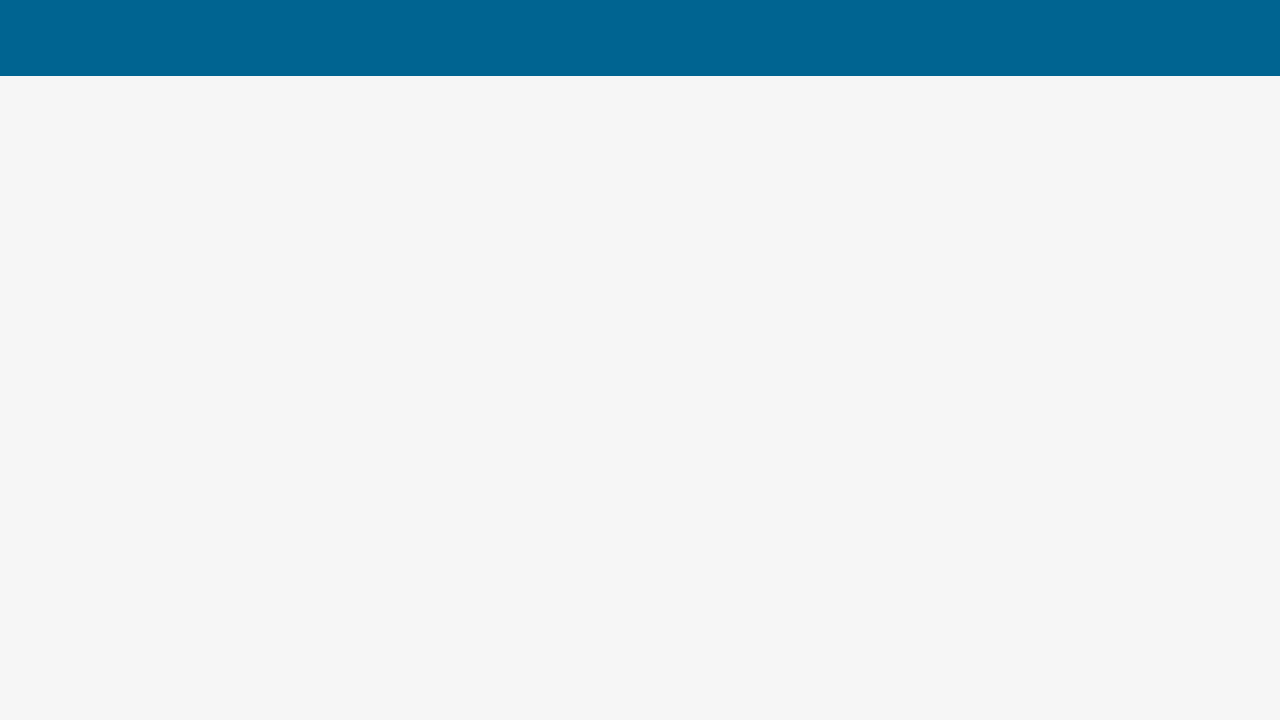

Refreshed the current page
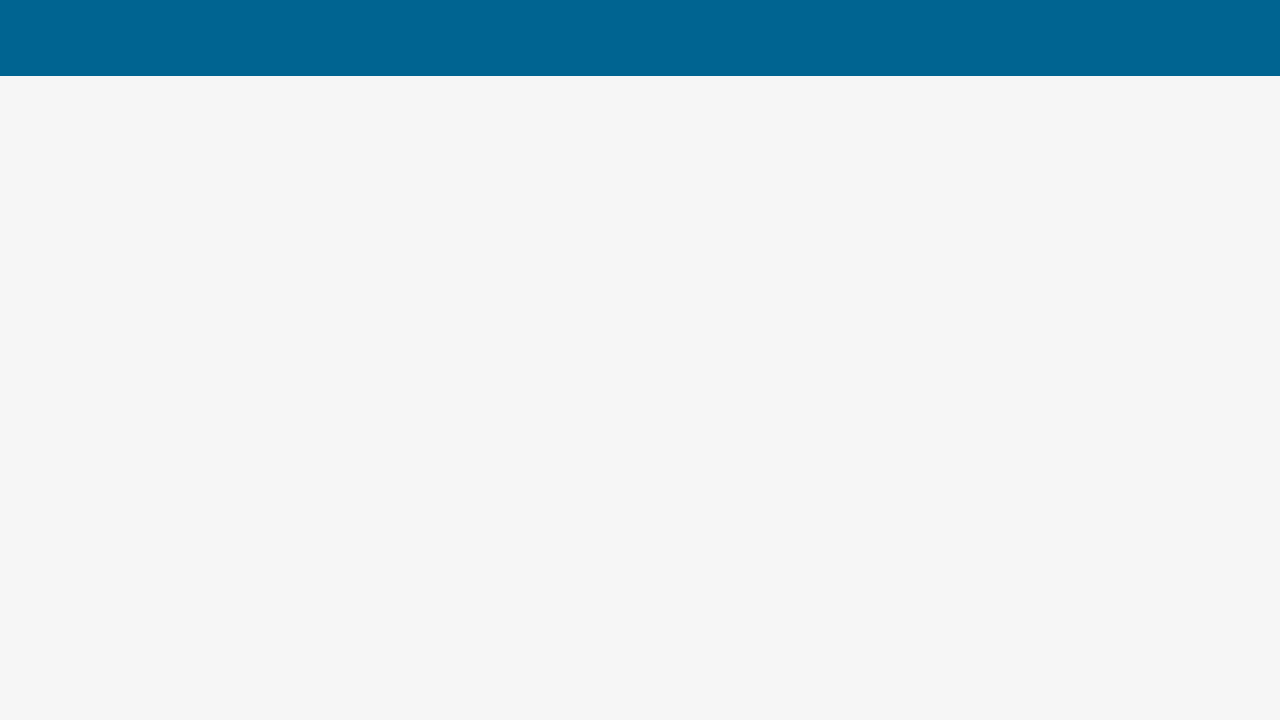

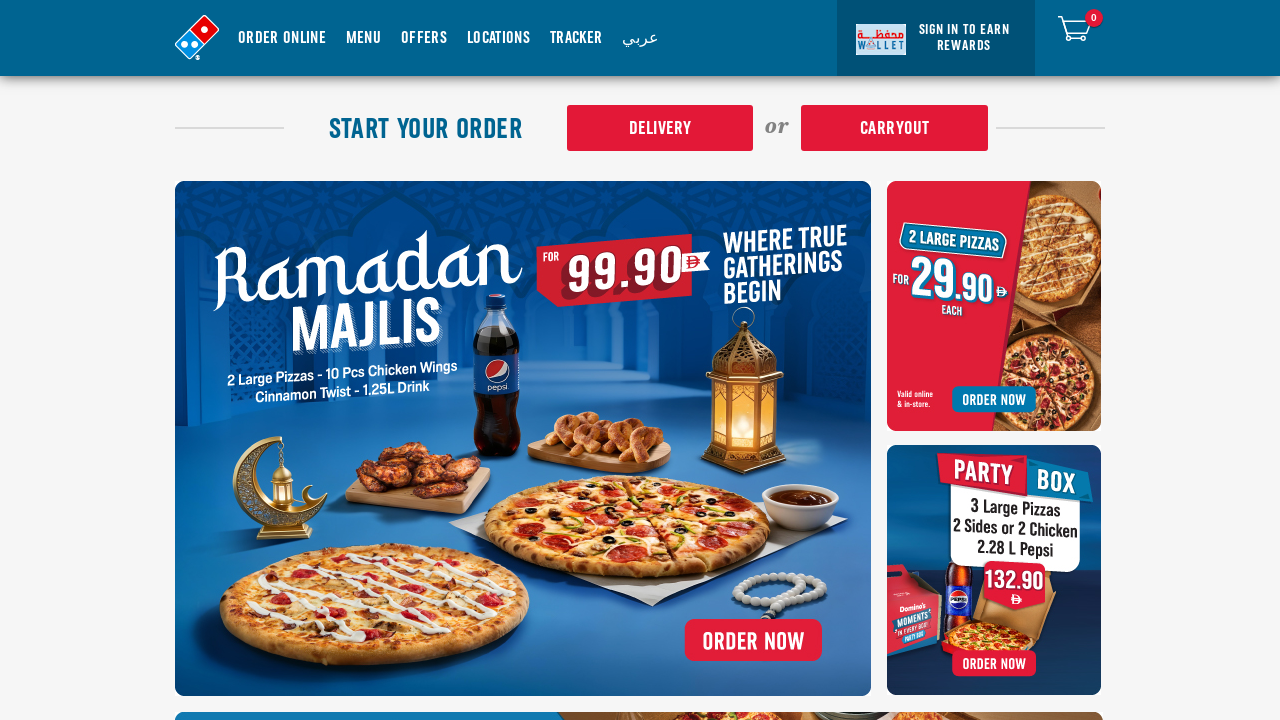